Tests double-click functionality by performing a double-click on a clickable element and verifying the resulting status text displays "double-clicked"

Starting URL: https://www.selenium.dev/selenium/web/mouse_interaction.html

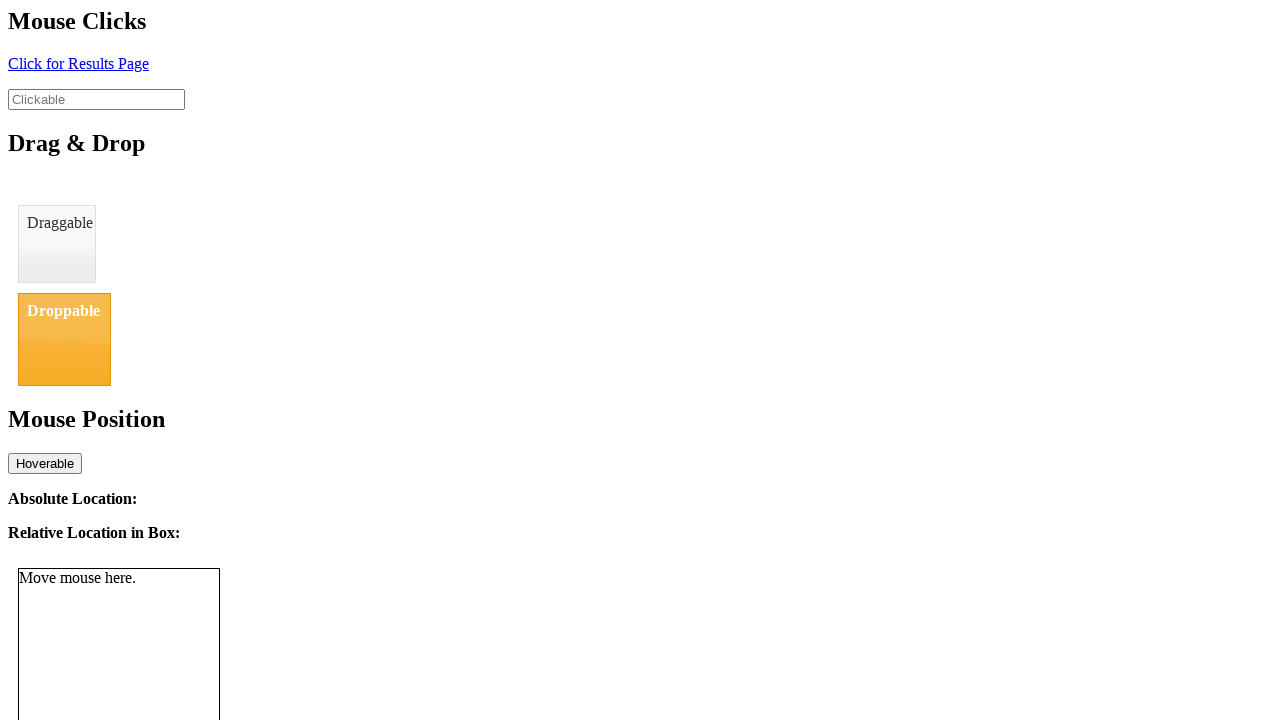

Performed double-click on clickable element at (96, 99) on #clickable
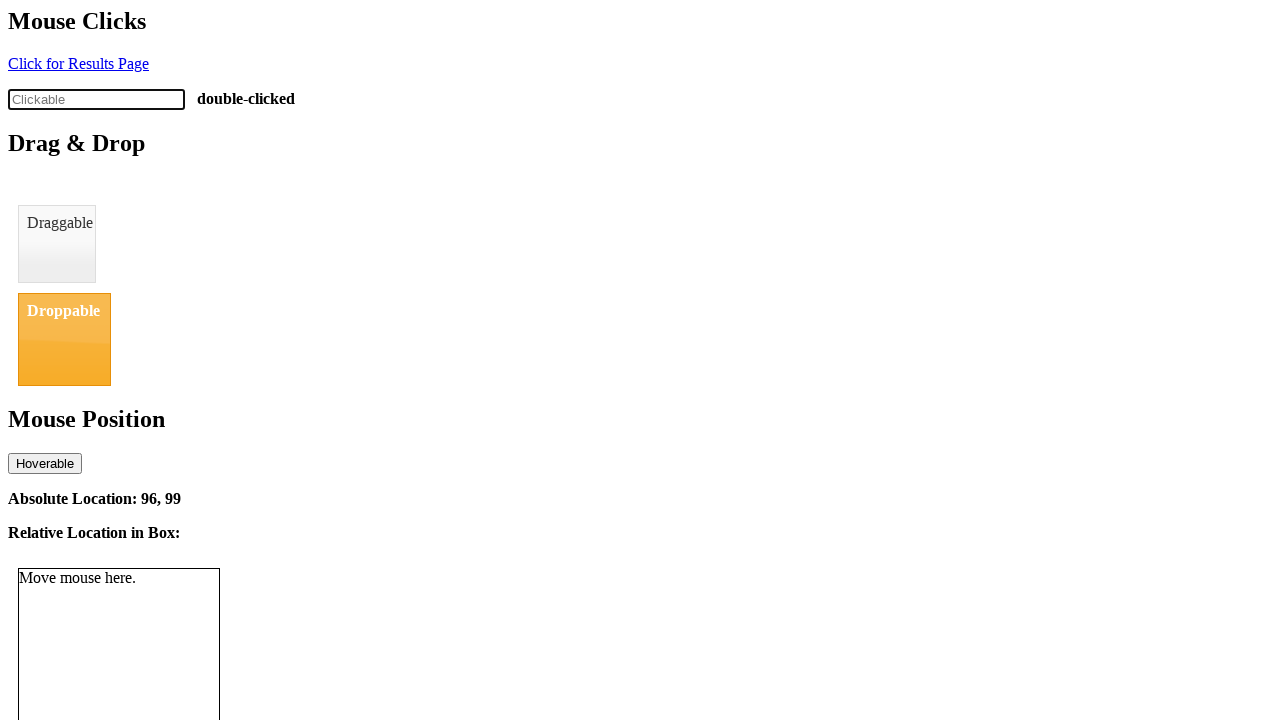

Click status text element loaded
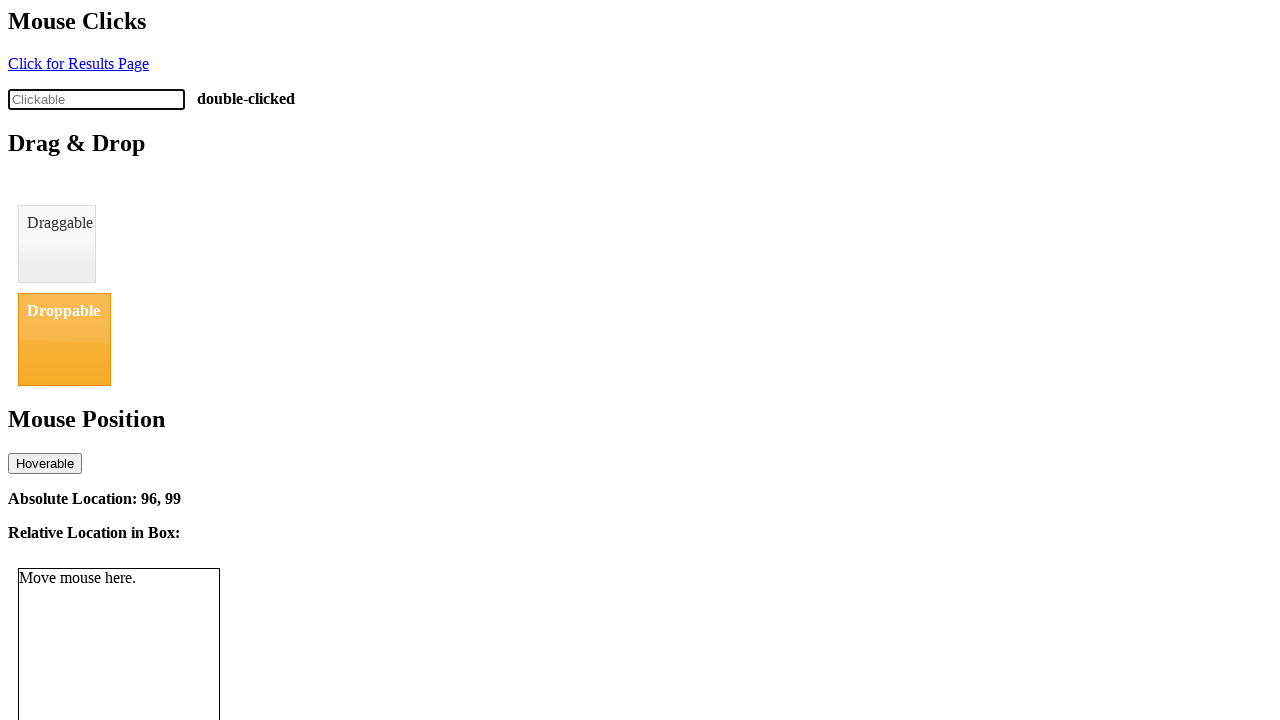

Located click status element
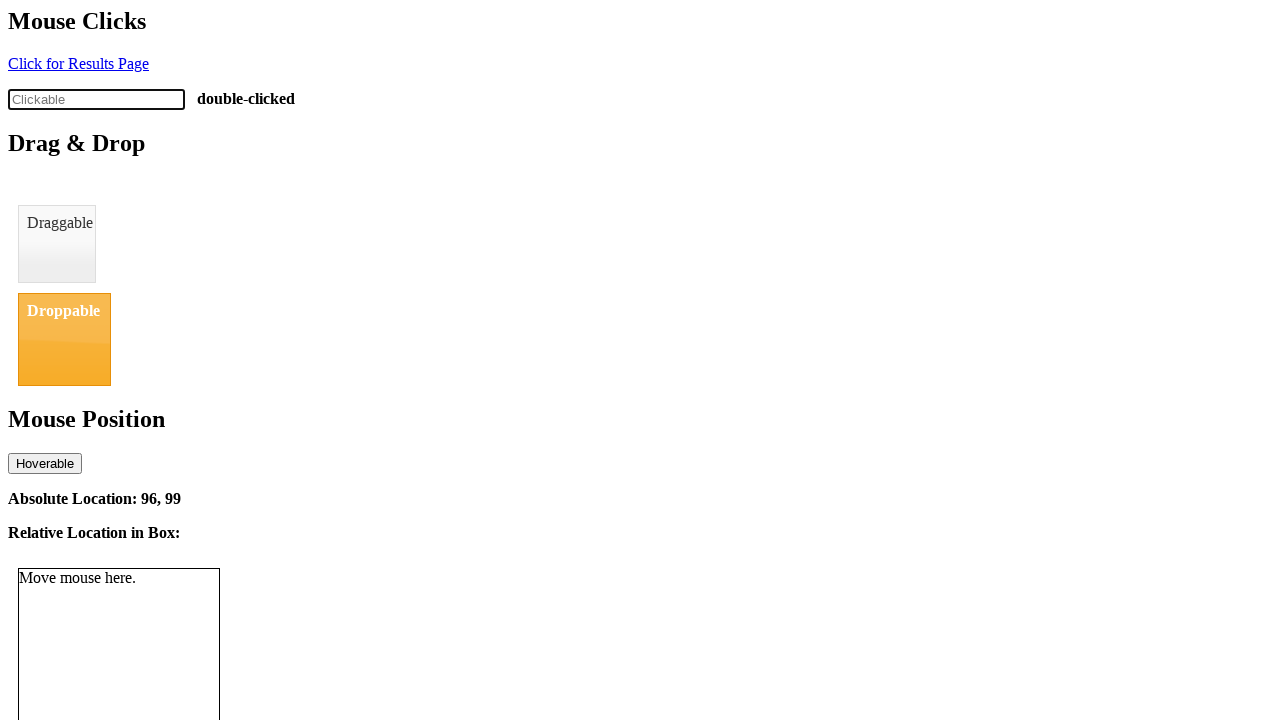

Verified status text displays 'double-clicked'
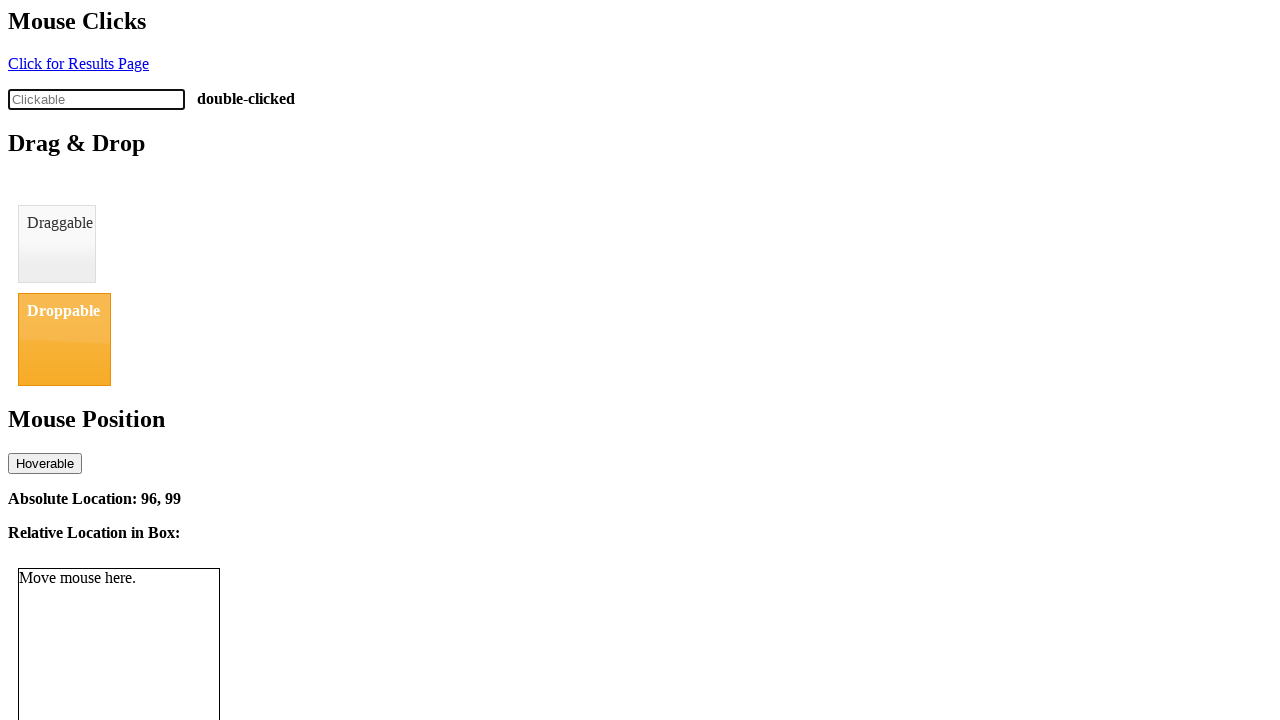

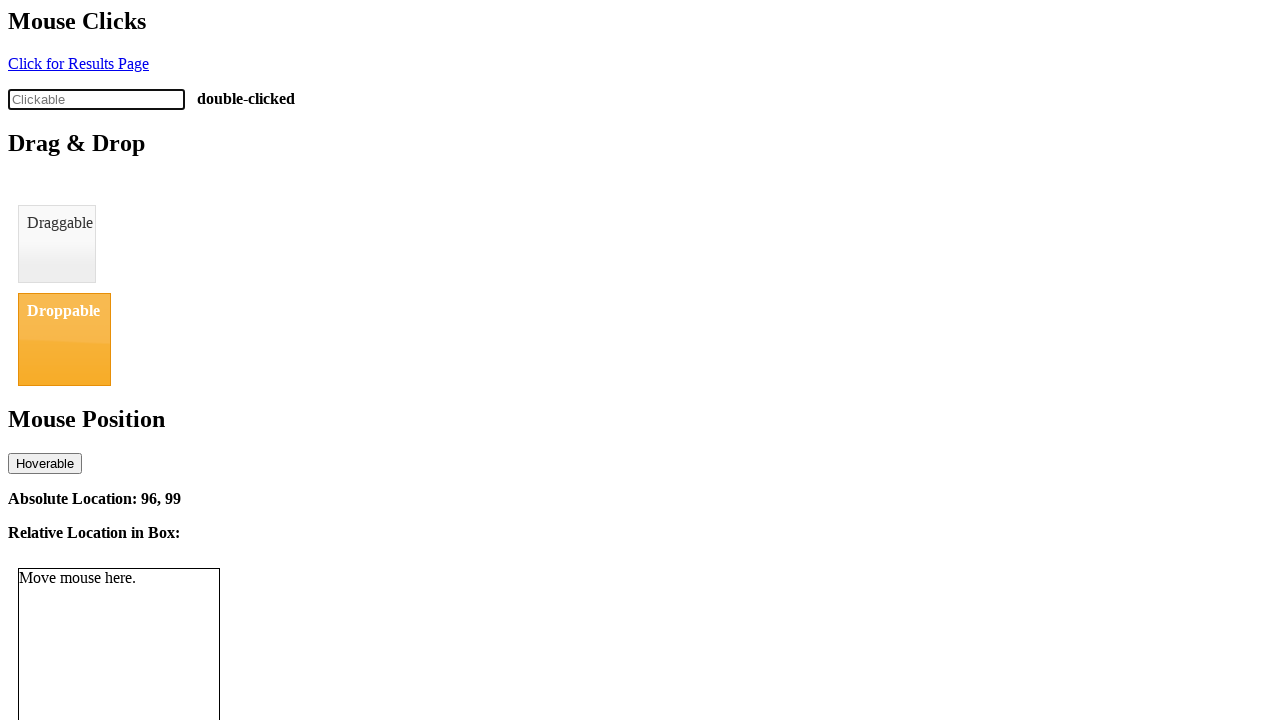